Tests right-click (context click) functionality by right-clicking a button and verifying a confirmation message is displayed

Starting URL: https://demoqa.com/buttons

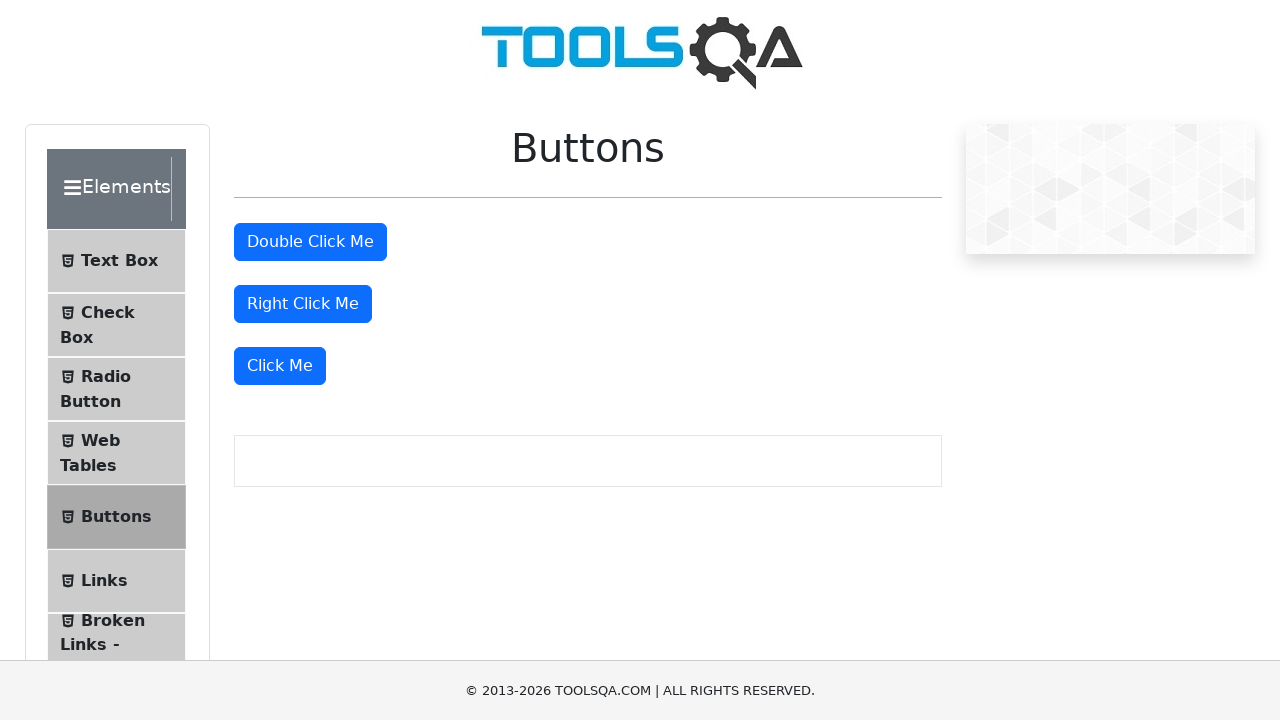

Right-clicked the right click button at (303, 304) on #rightClickBtn
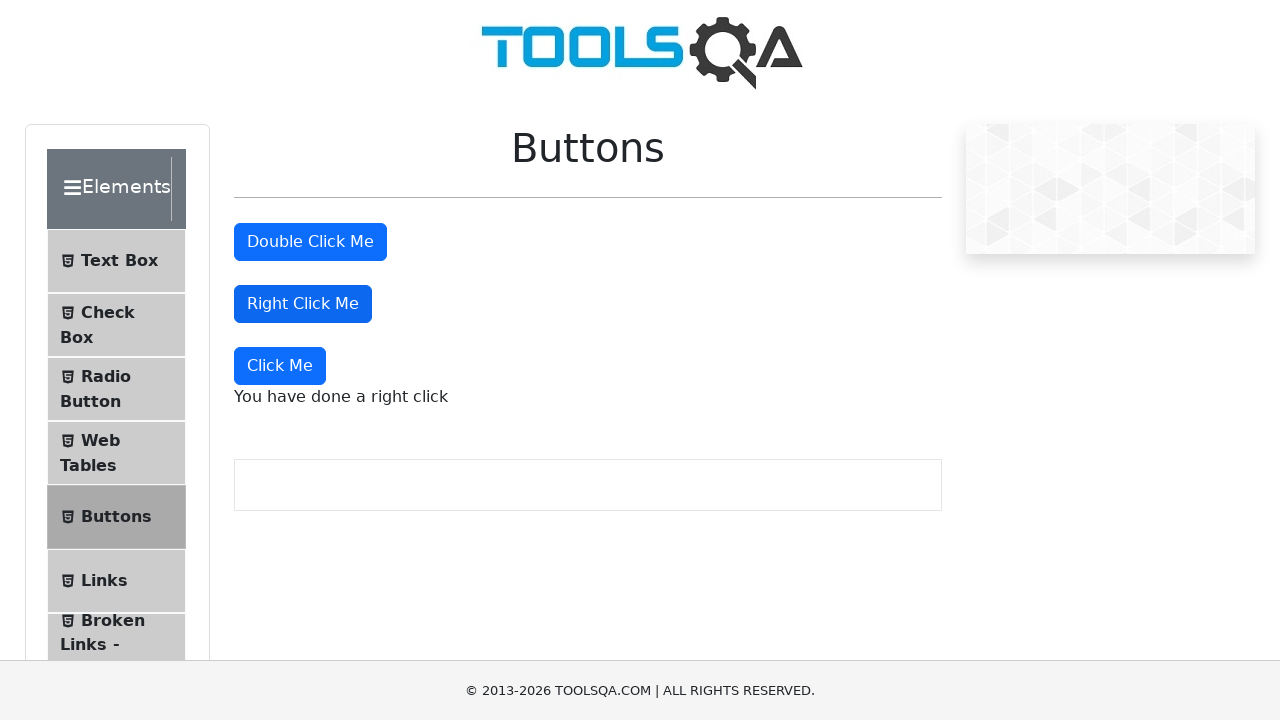

Right-click confirmation message appeared
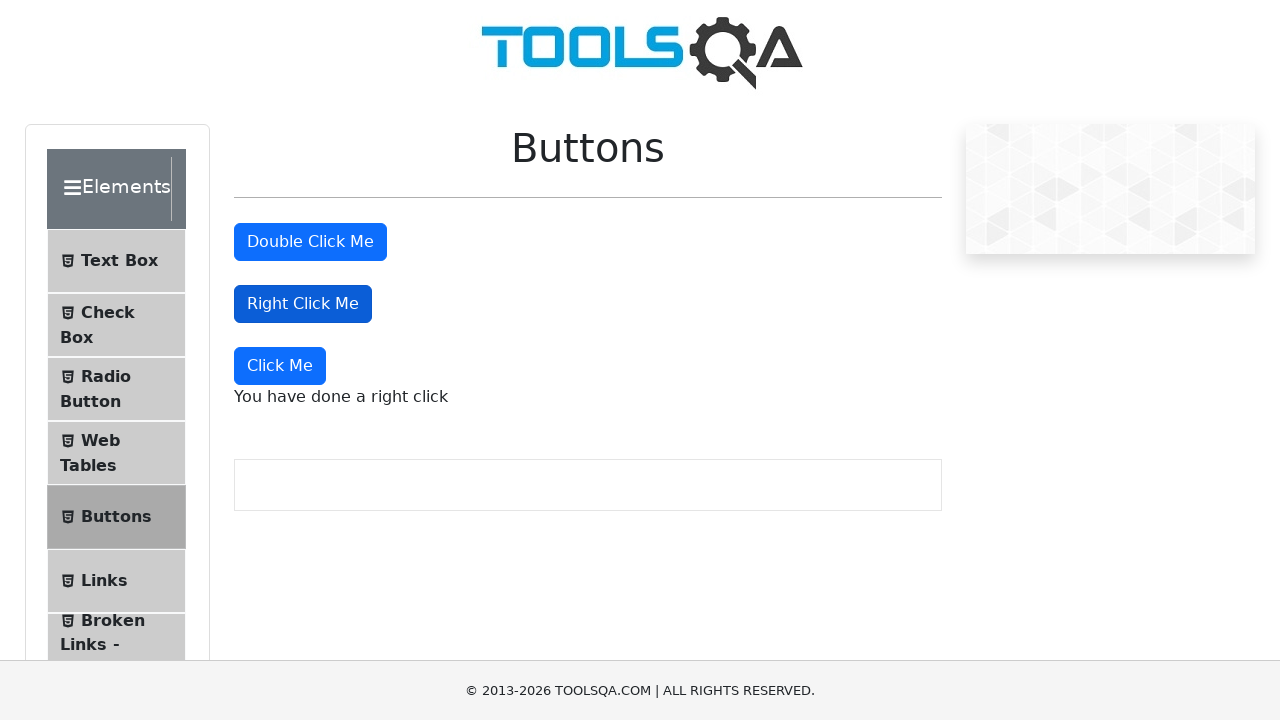

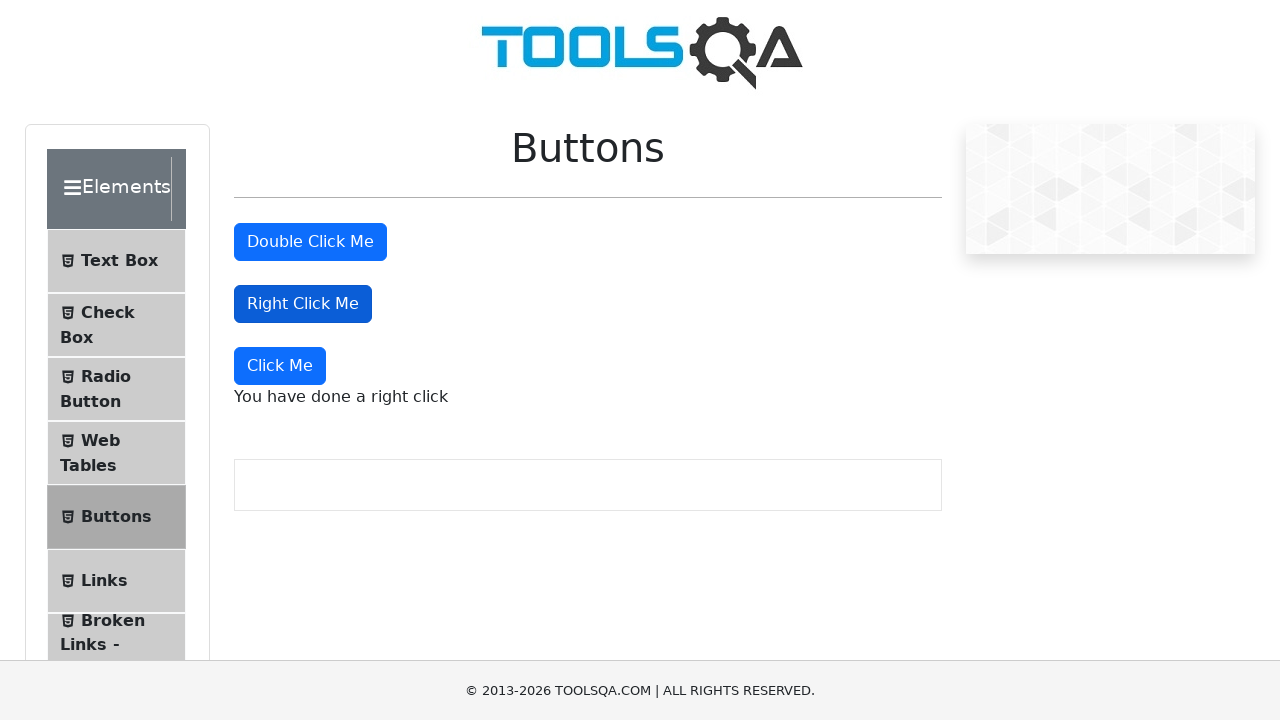